Tests JavaScript alert handling by clicking a button to trigger an alert, verifying the alert text, accepting it, and confirming the result message is displayed

Starting URL: https://automationfc.github.io/basic-form/index.html

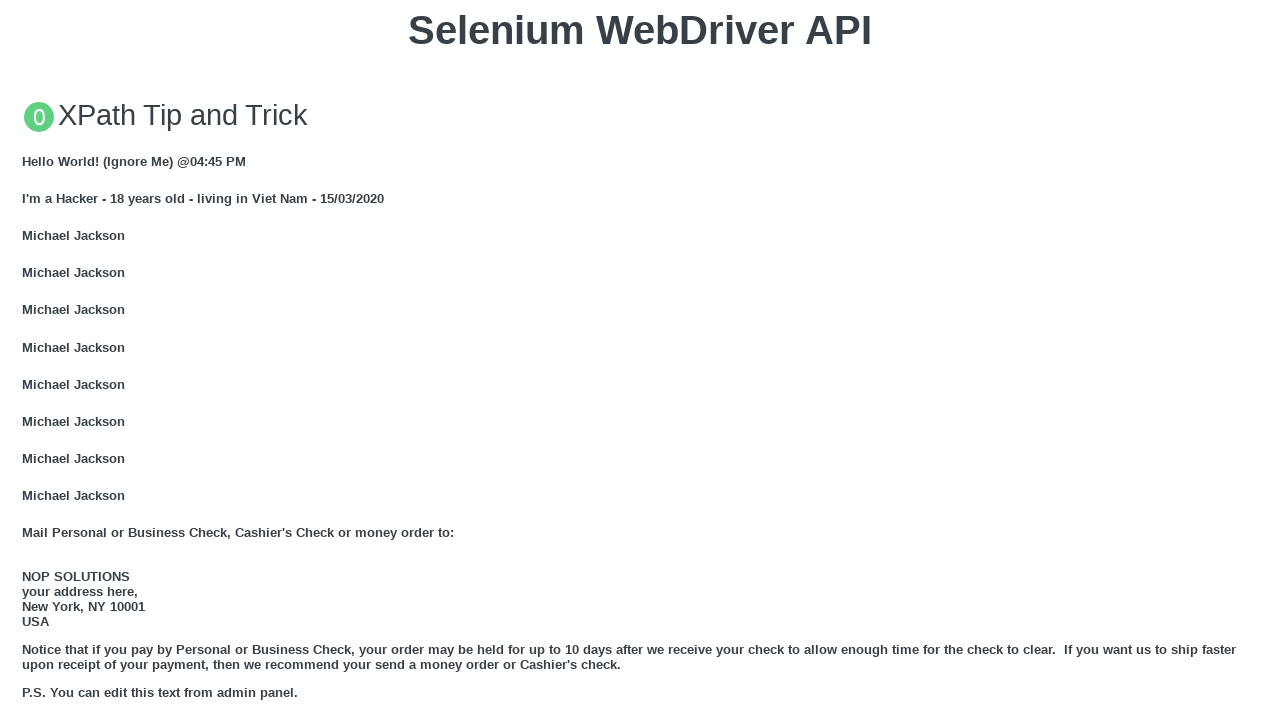

Navigated to basic form page
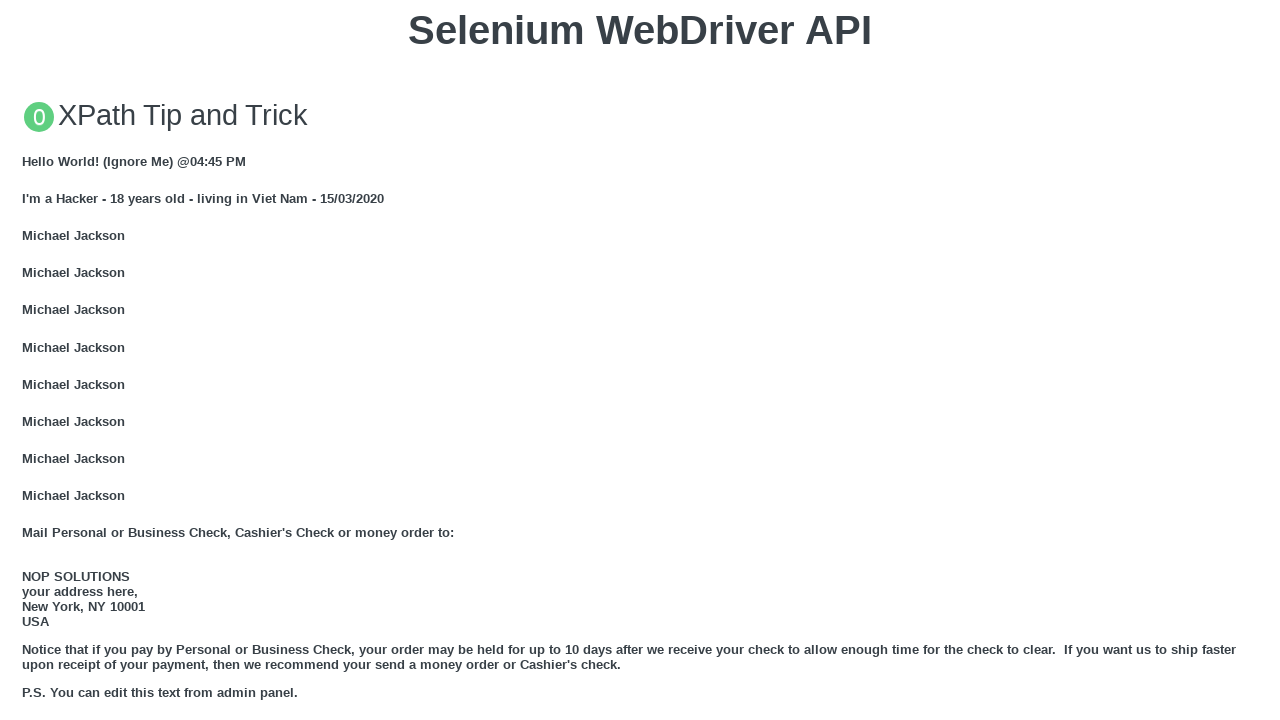

Clicked 'Click for JS Alert' button to trigger JavaScript alert at (640, 360) on xpath=//button[text()='Click for JS Alert']
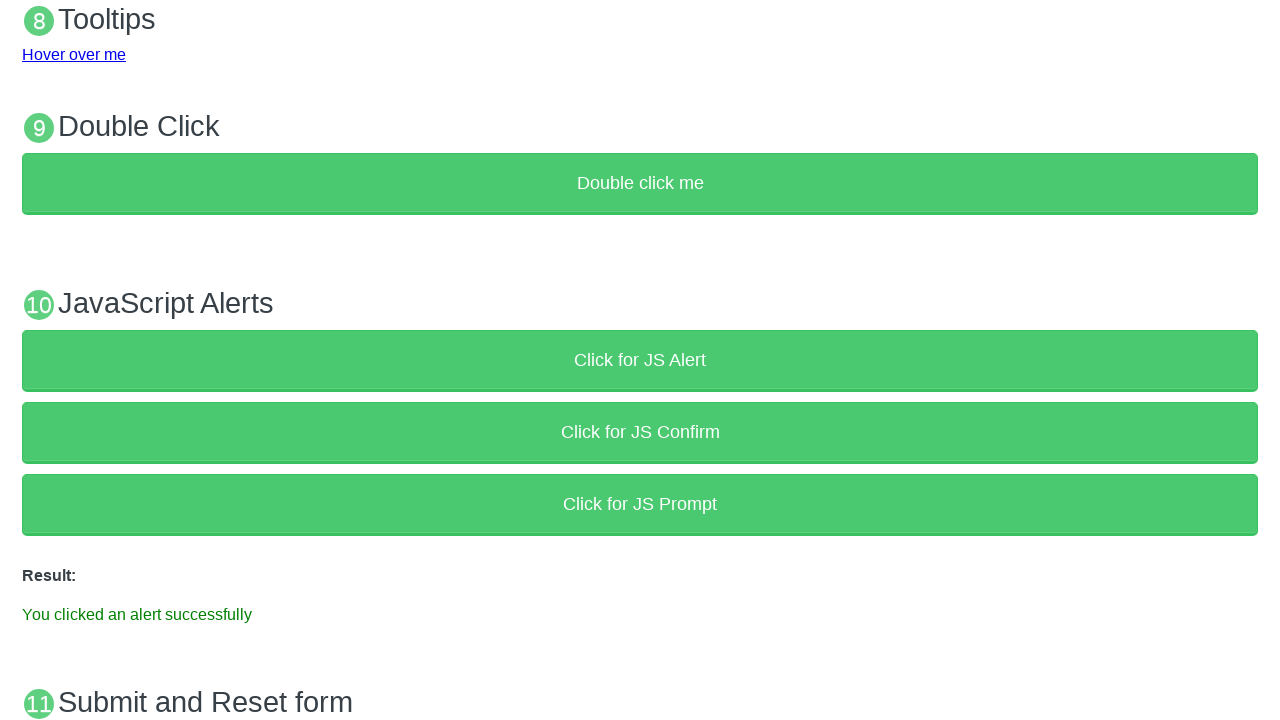

Set up dialog handler to accept alerts
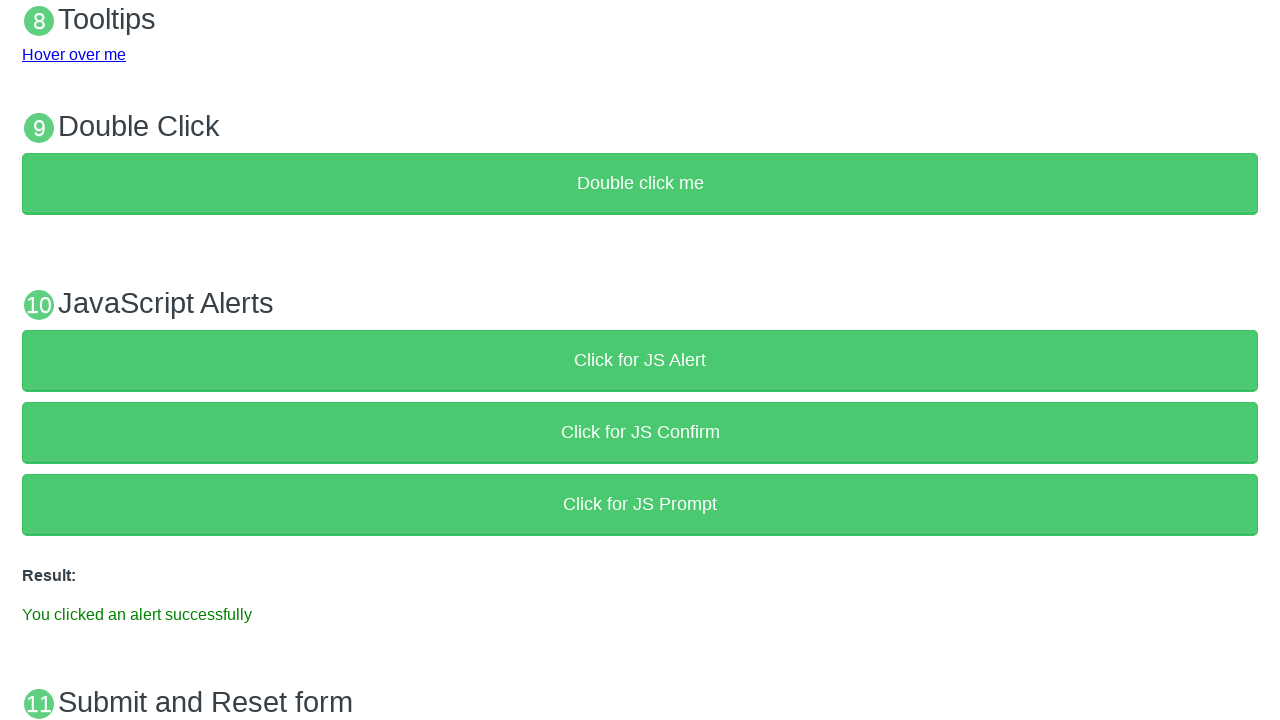

Clicked 'Click for JS Alert' button again to trigger and accept alert at (640, 360) on xpath=//button[text()='Click for JS Alert']
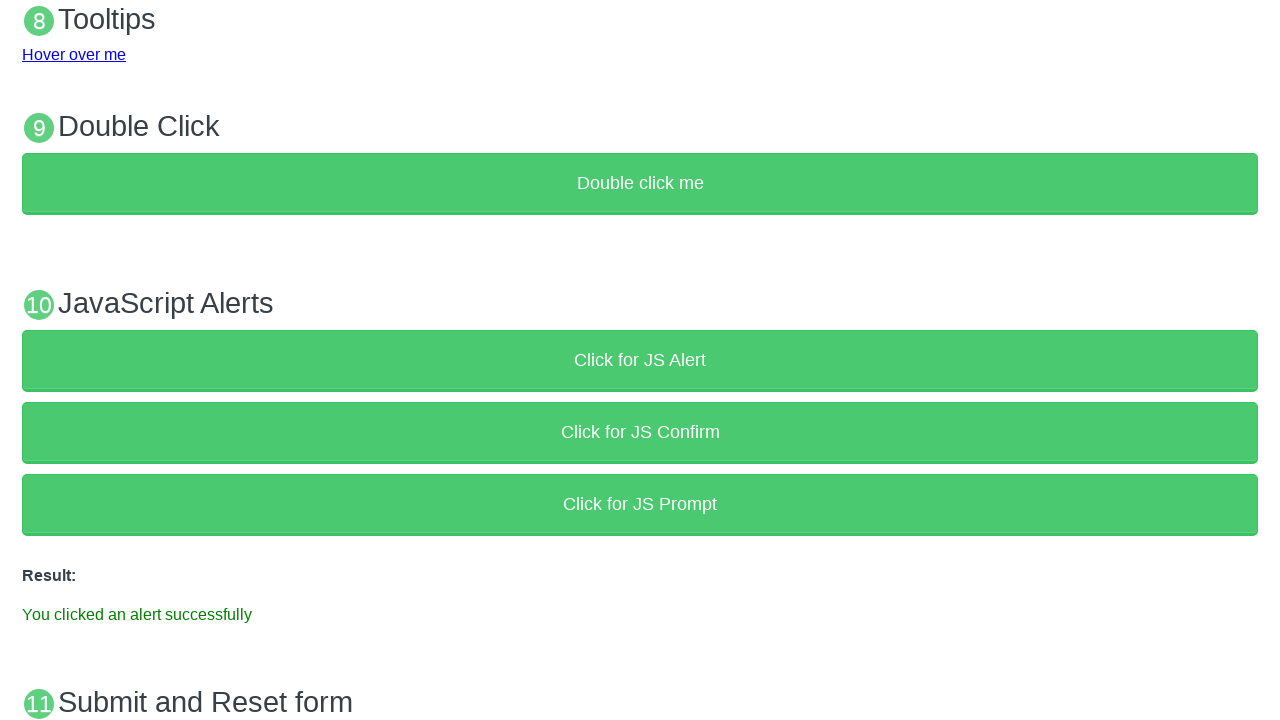

Alert was accepted and result message appeared
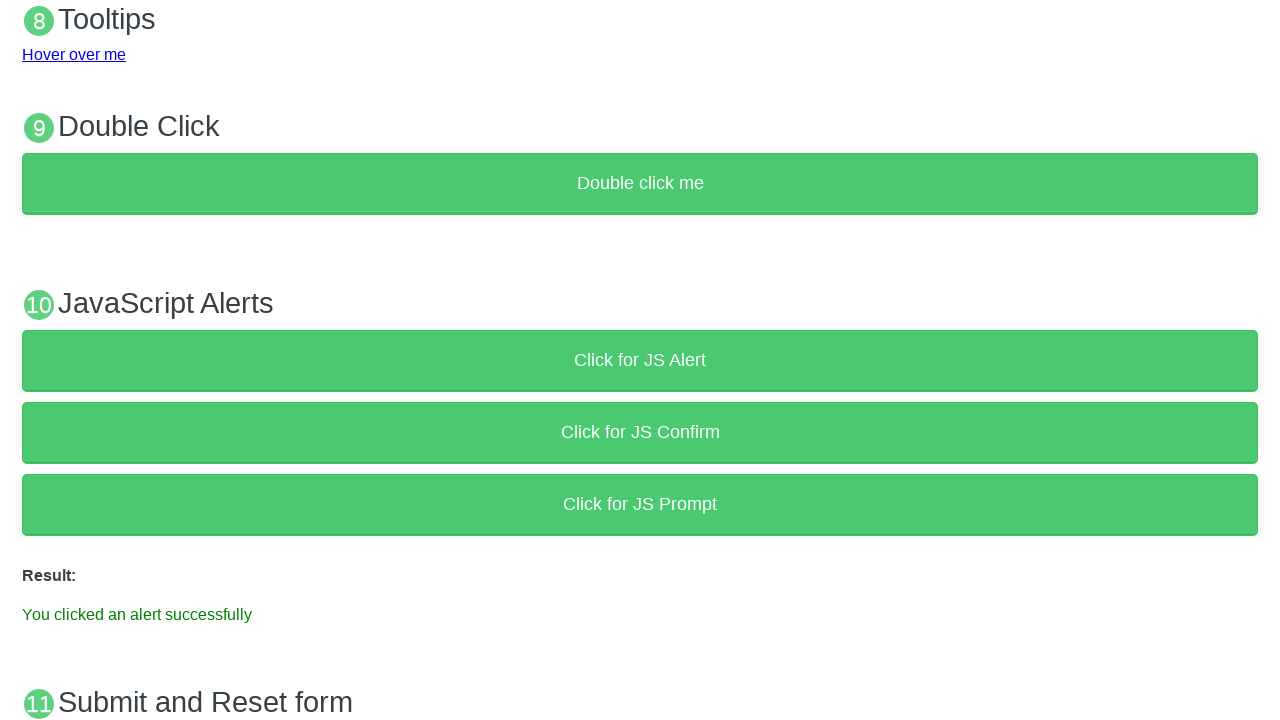

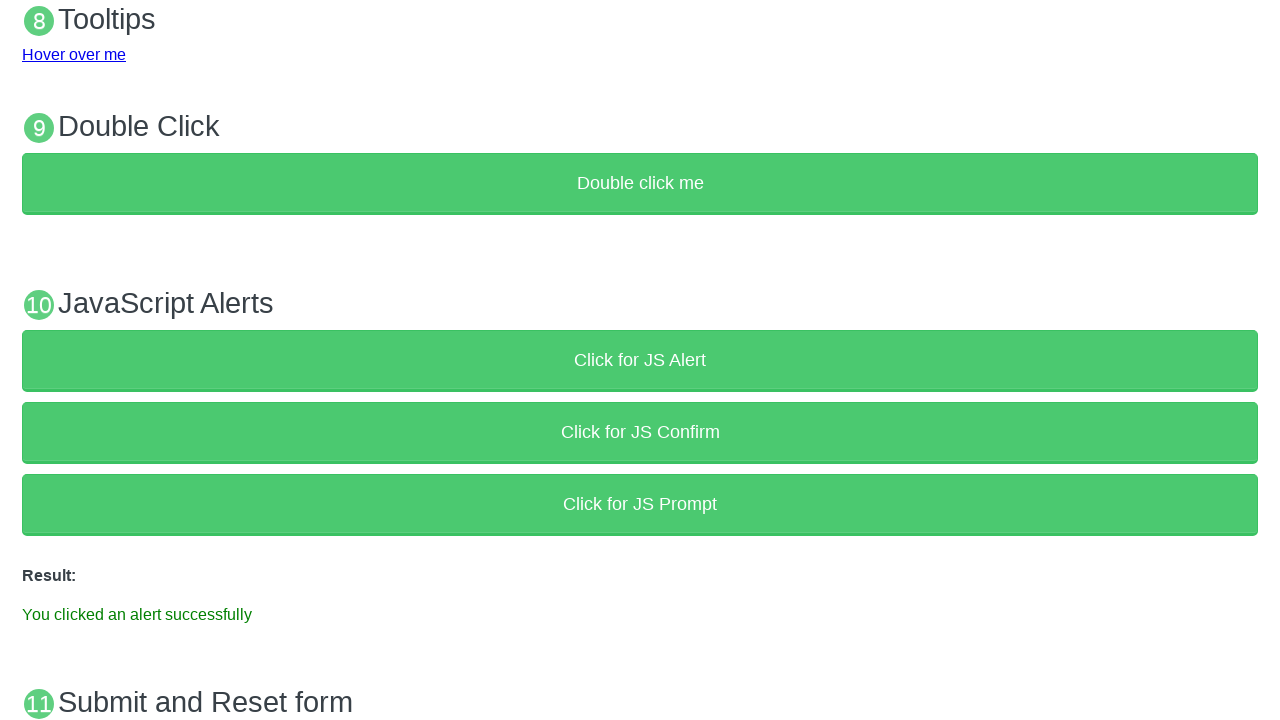